Tests that edits are cancelled when pressing Escape key

Starting URL: https://demo.playwright.dev/todomvc

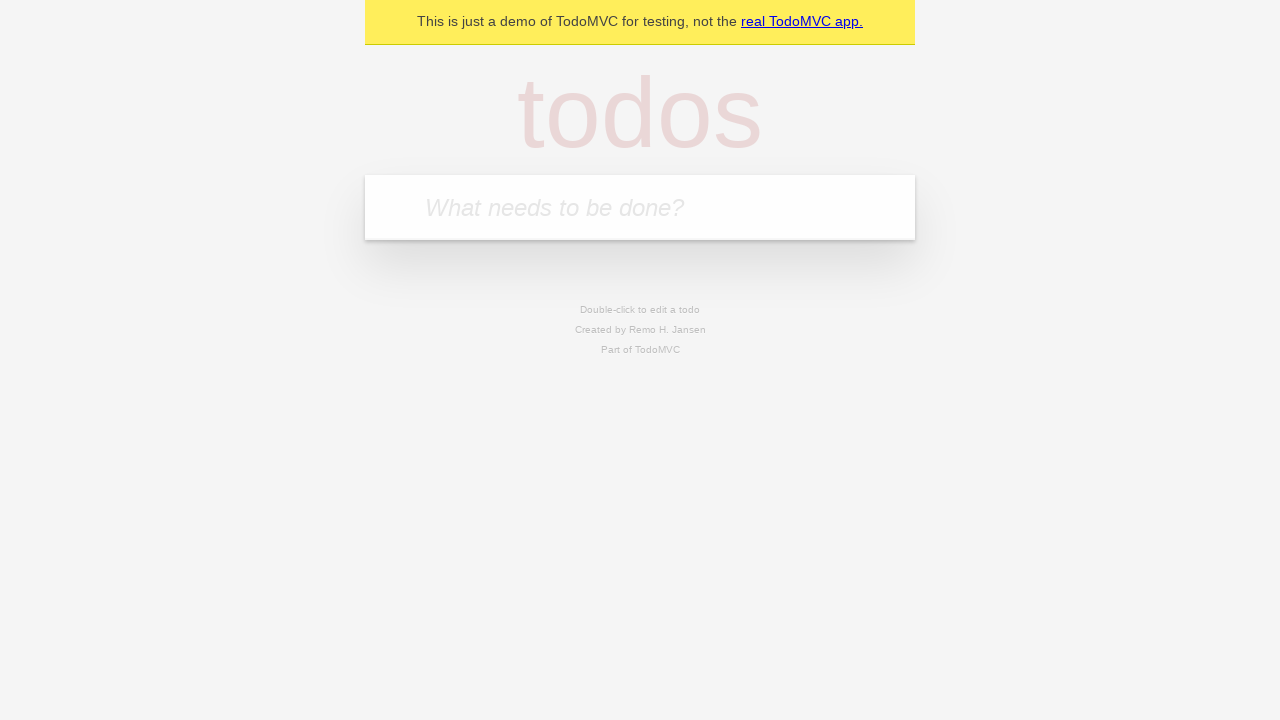

Filled todo input with 'buy some cheese' on internal:attr=[placeholder="What needs to be done?"i]
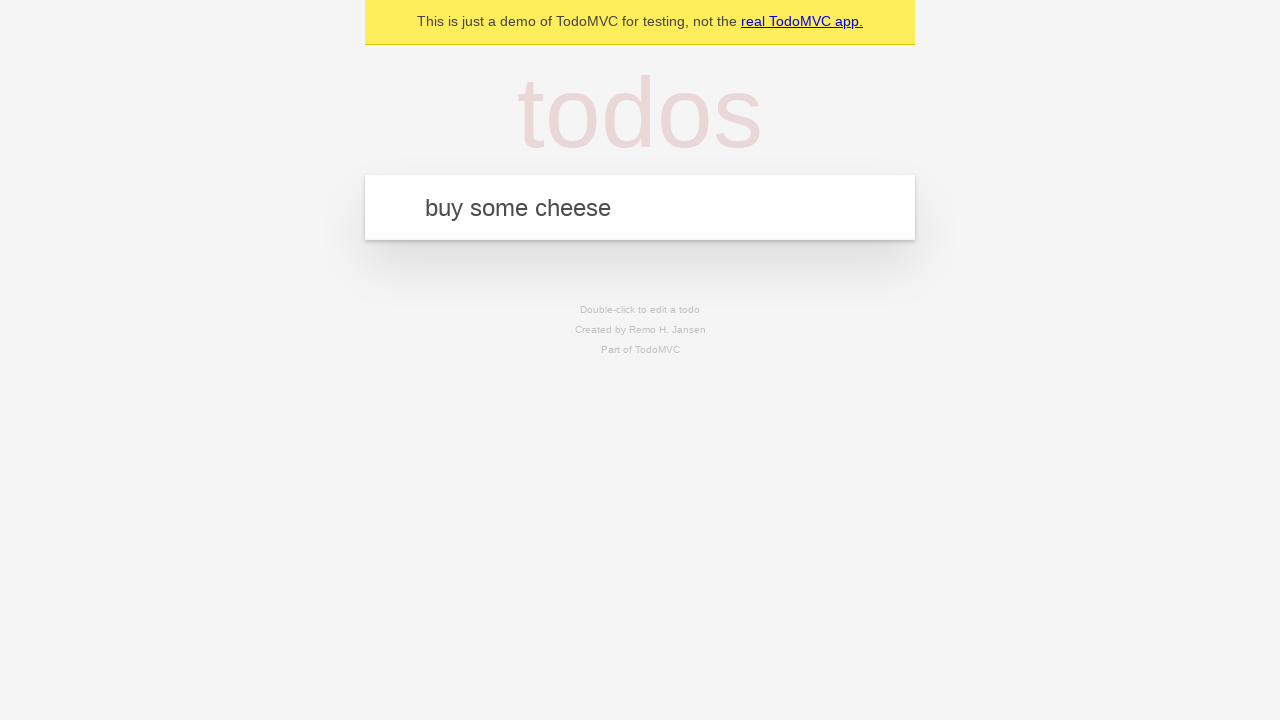

Pressed Enter to add todo 'buy some cheese' on internal:attr=[placeholder="What needs to be done?"i]
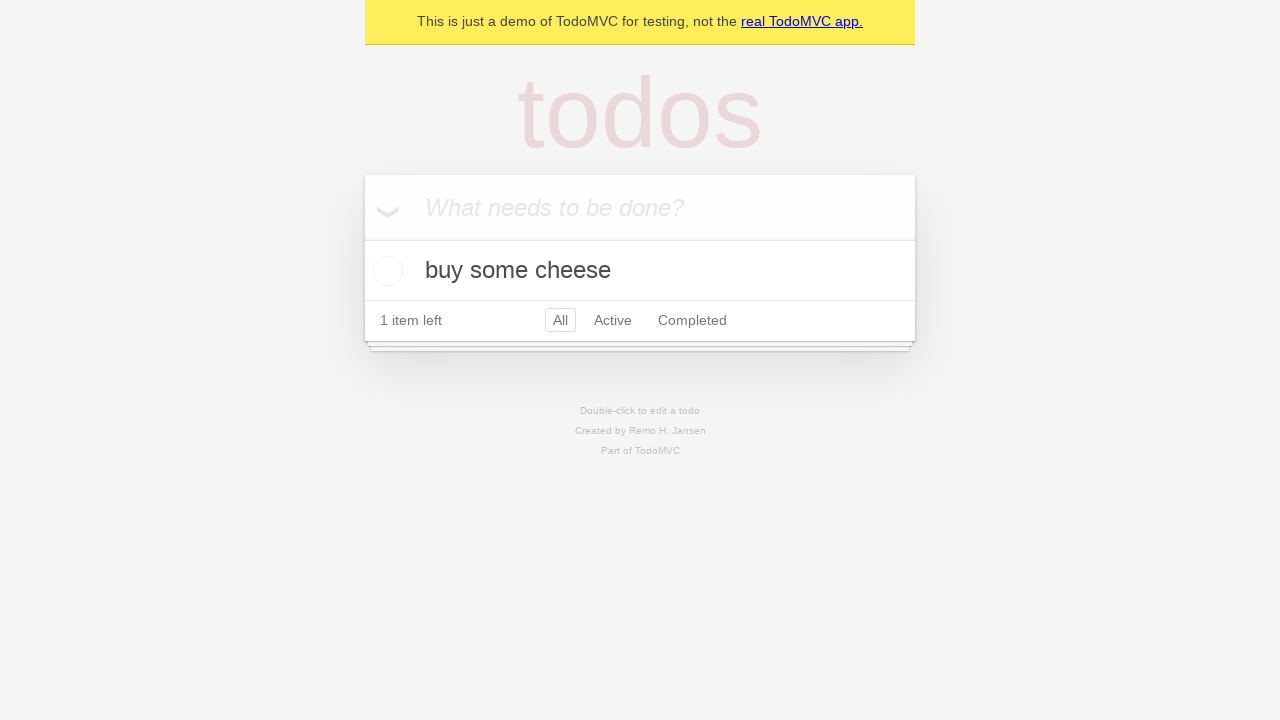

Filled todo input with 'feed the cat' on internal:attr=[placeholder="What needs to be done?"i]
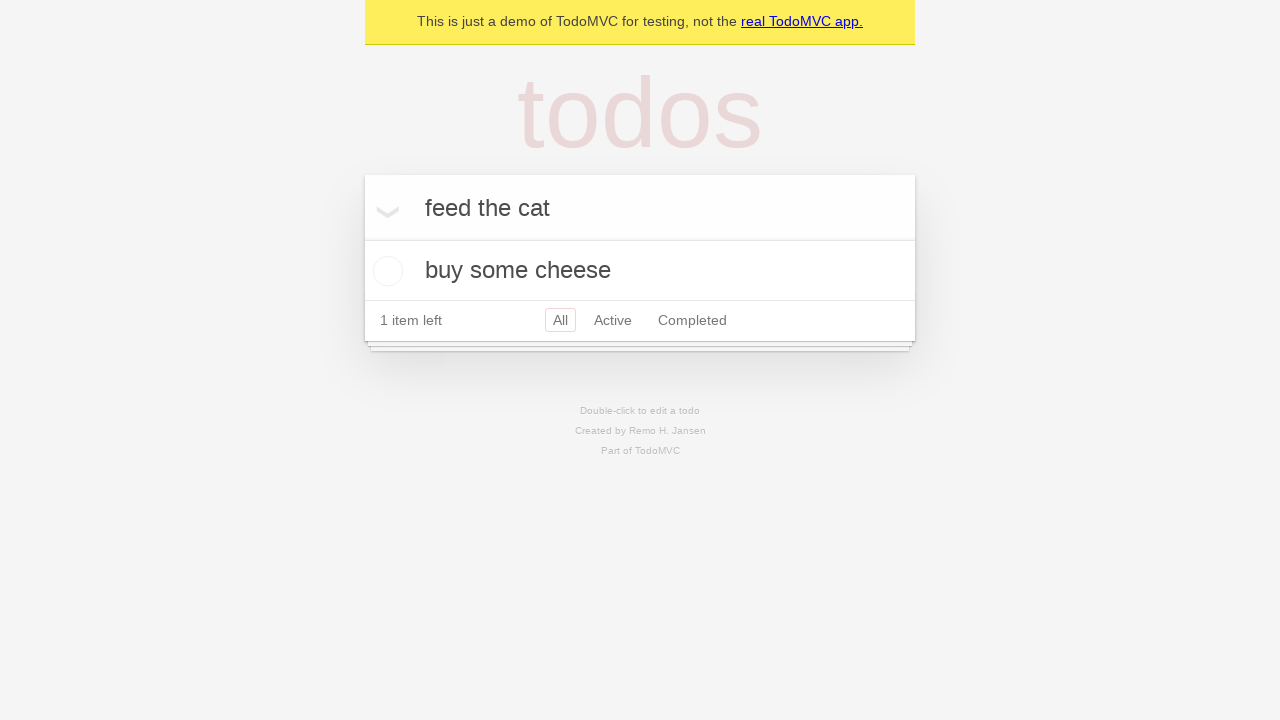

Pressed Enter to add todo 'feed the cat' on internal:attr=[placeholder="What needs to be done?"i]
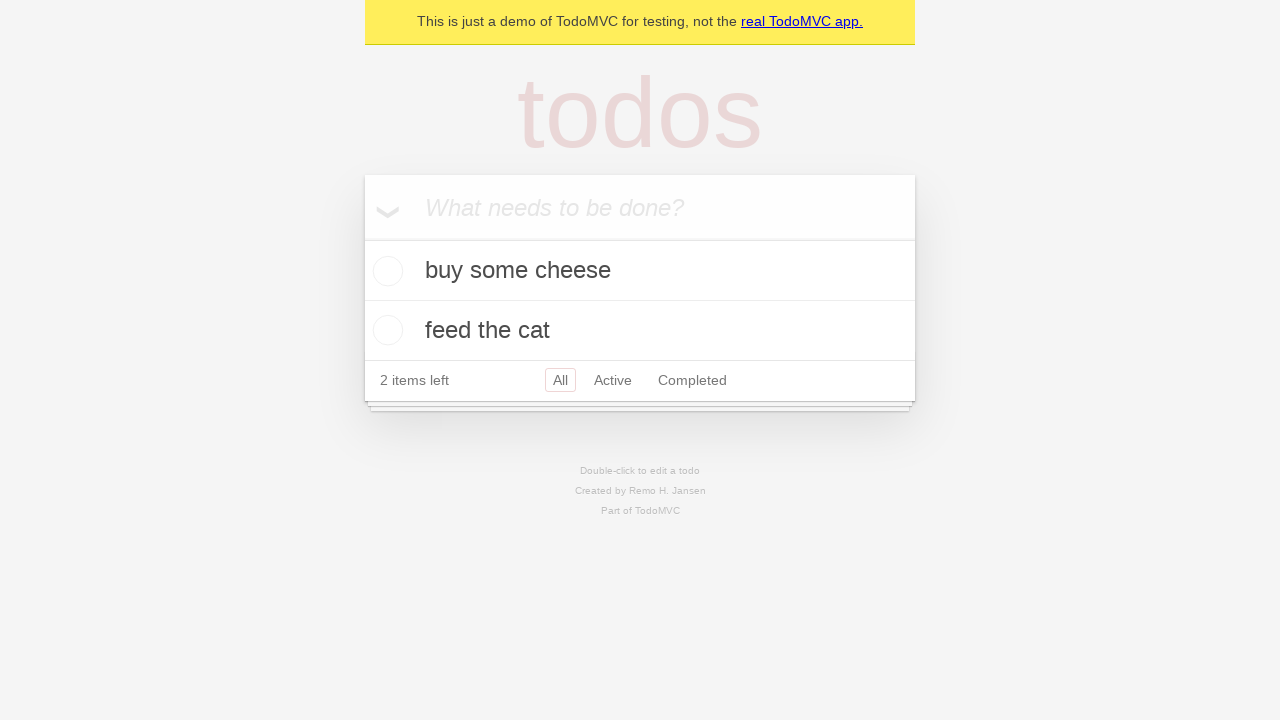

Filled todo input with 'book a doctors appointment' on internal:attr=[placeholder="What needs to be done?"i]
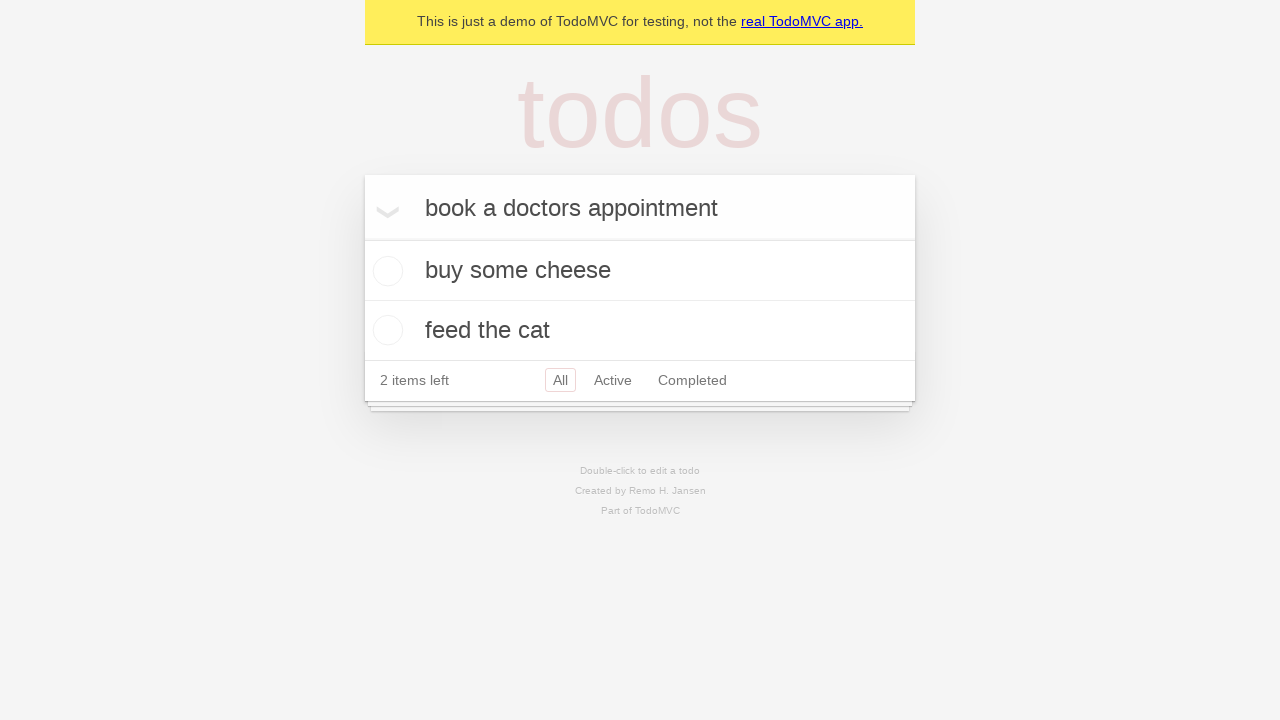

Pressed Enter to add todo 'book a doctors appointment' on internal:attr=[placeholder="What needs to be done?"i]
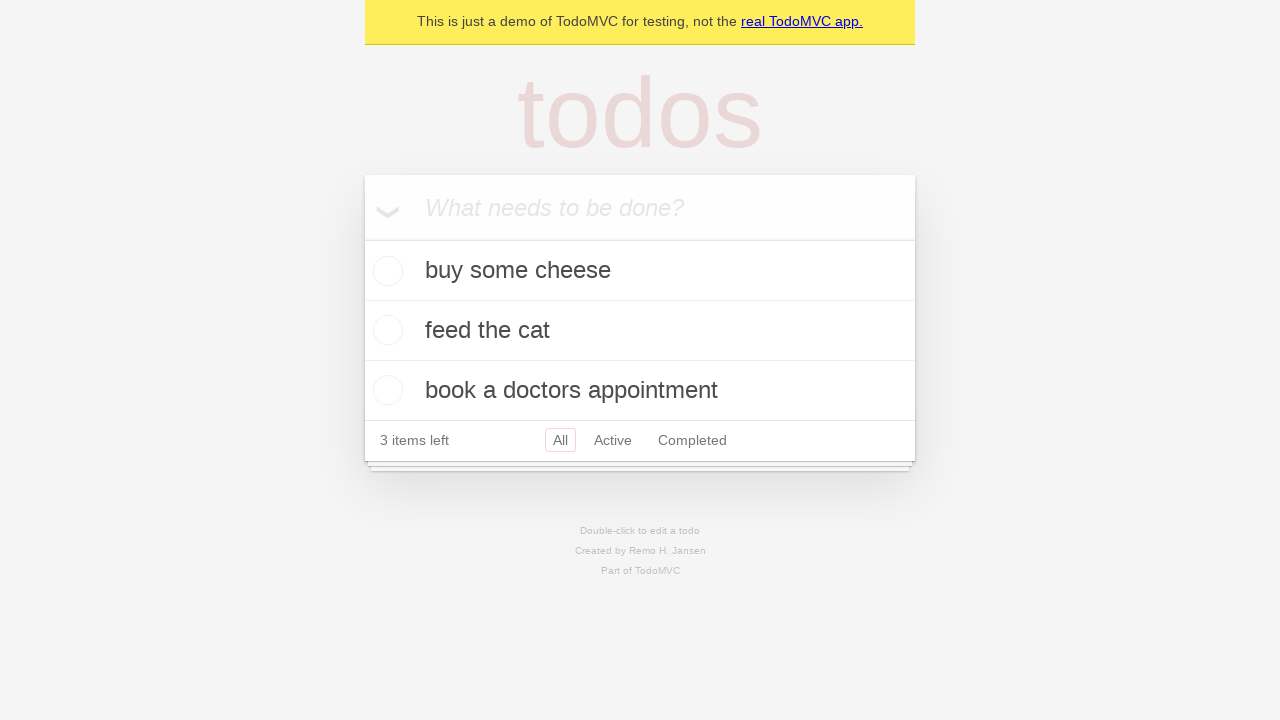

Double-clicked second todo item to enter edit mode at (640, 331) on internal:testid=[data-testid="todo-item"s] >> nth=1
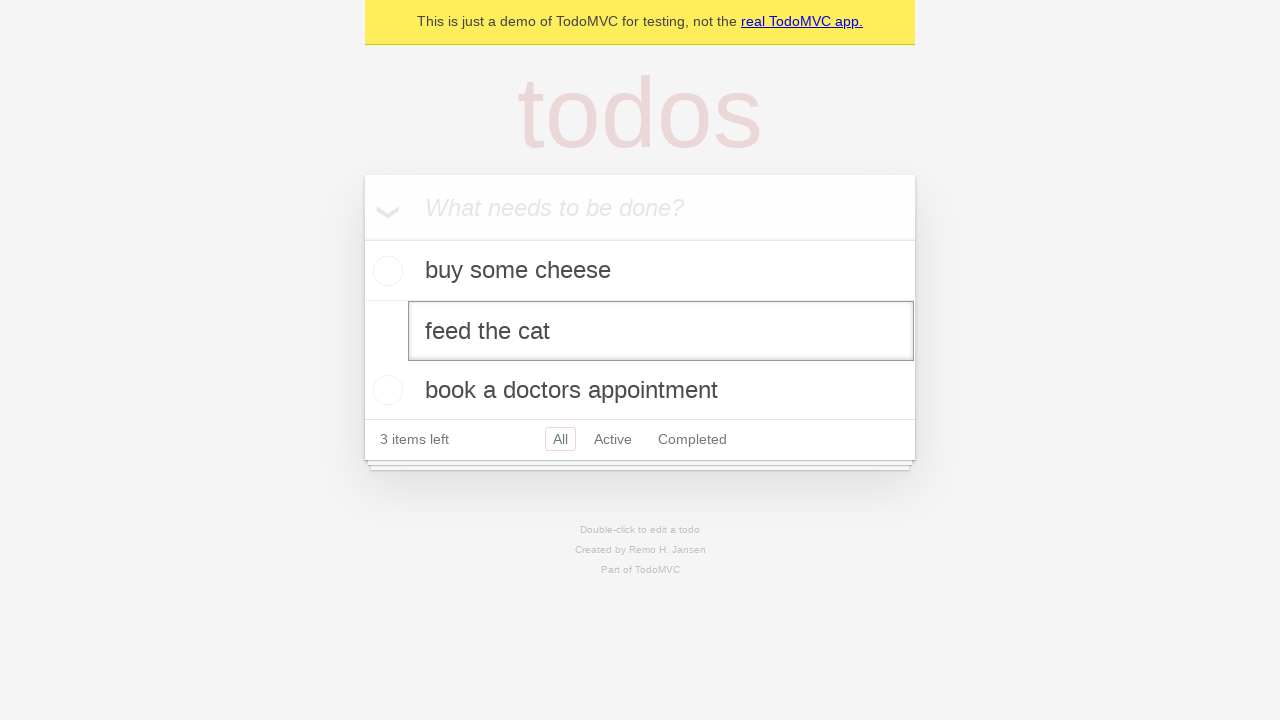

Filled edit field with 'buy some sausages' on internal:testid=[data-testid="todo-item"s] >> nth=1 >> internal:role=textbox[nam
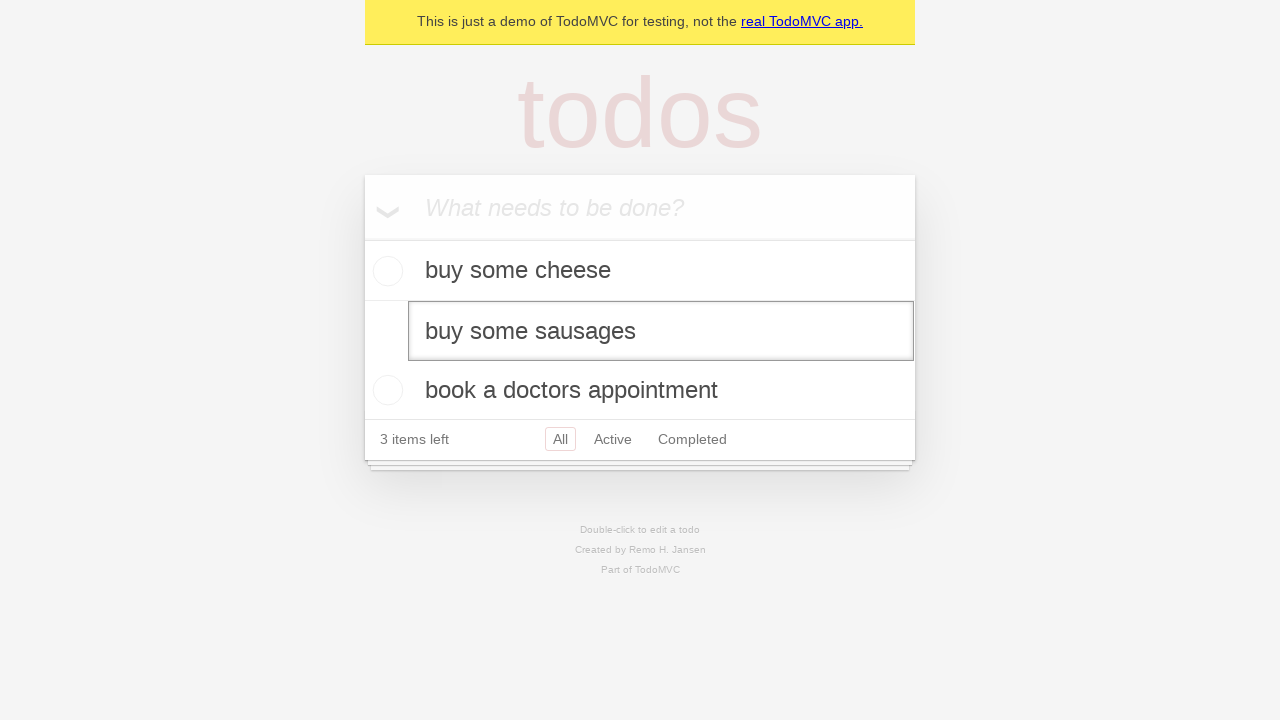

Pressed Escape to cancel edit on internal:testid=[data-testid="todo-item"s] >> nth=1 >> internal:role=textbox[nam
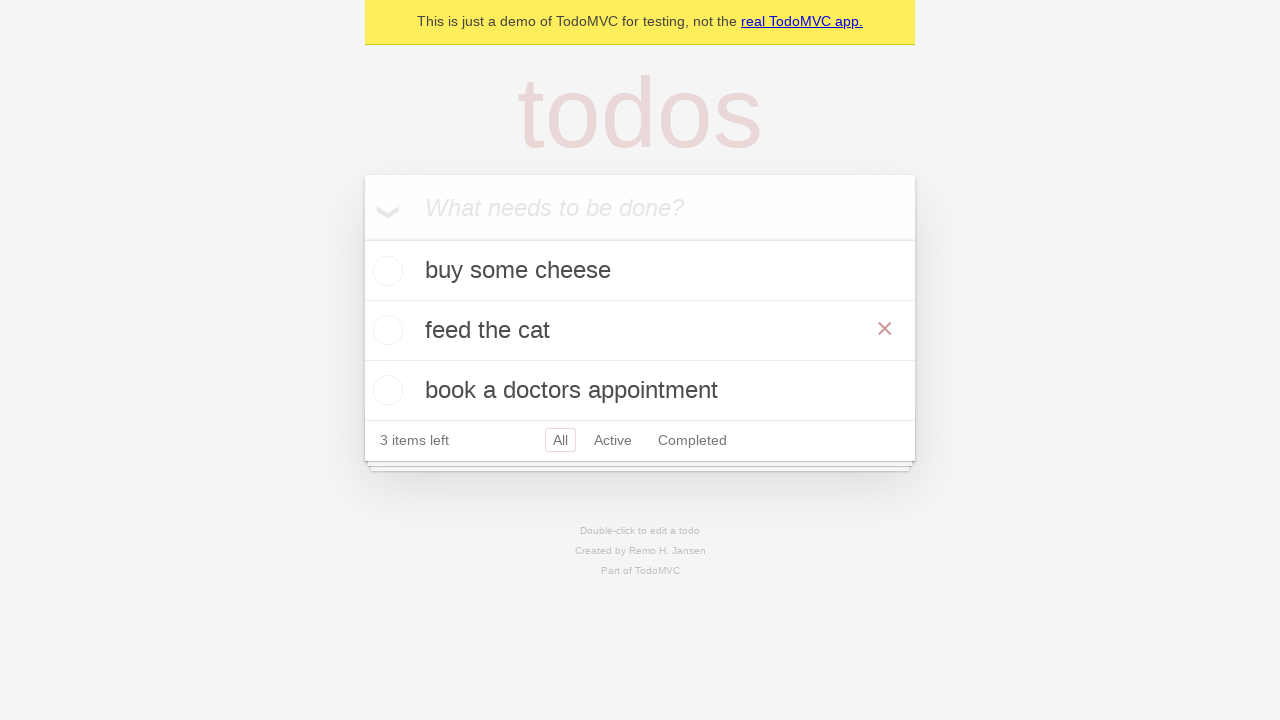

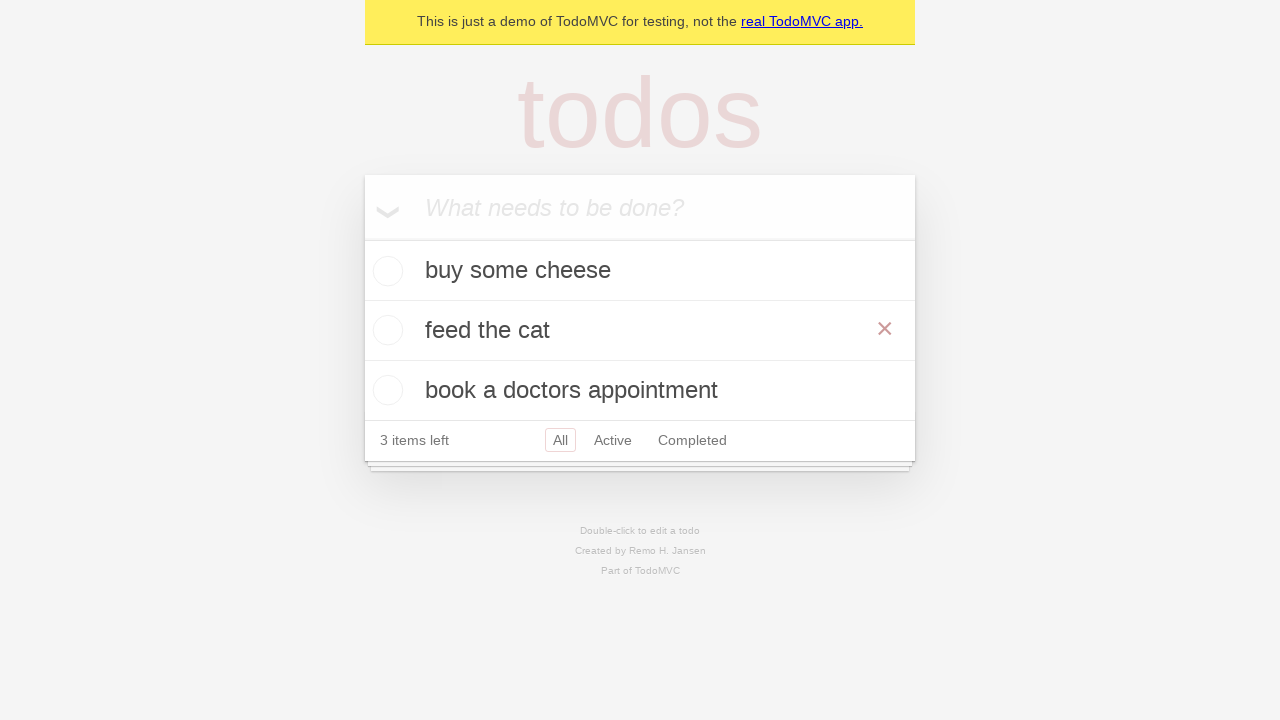